Navigates to the sortable data tables page and sorts Table 2 by the Last Name column, then verifies the sorting order

Starting URL: https://the-internet.herokuapp.com/

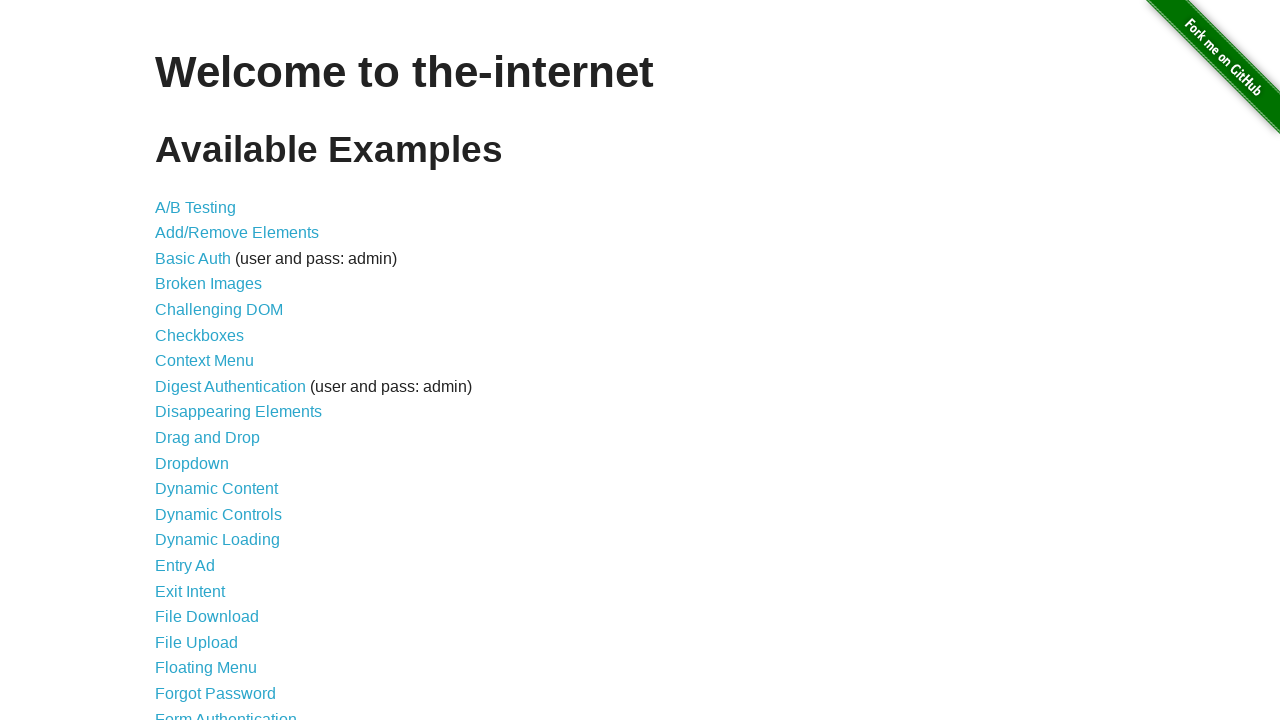

Clicked on Sortable Data Tables link from welcome page at (230, 574) on a[href='/tables']
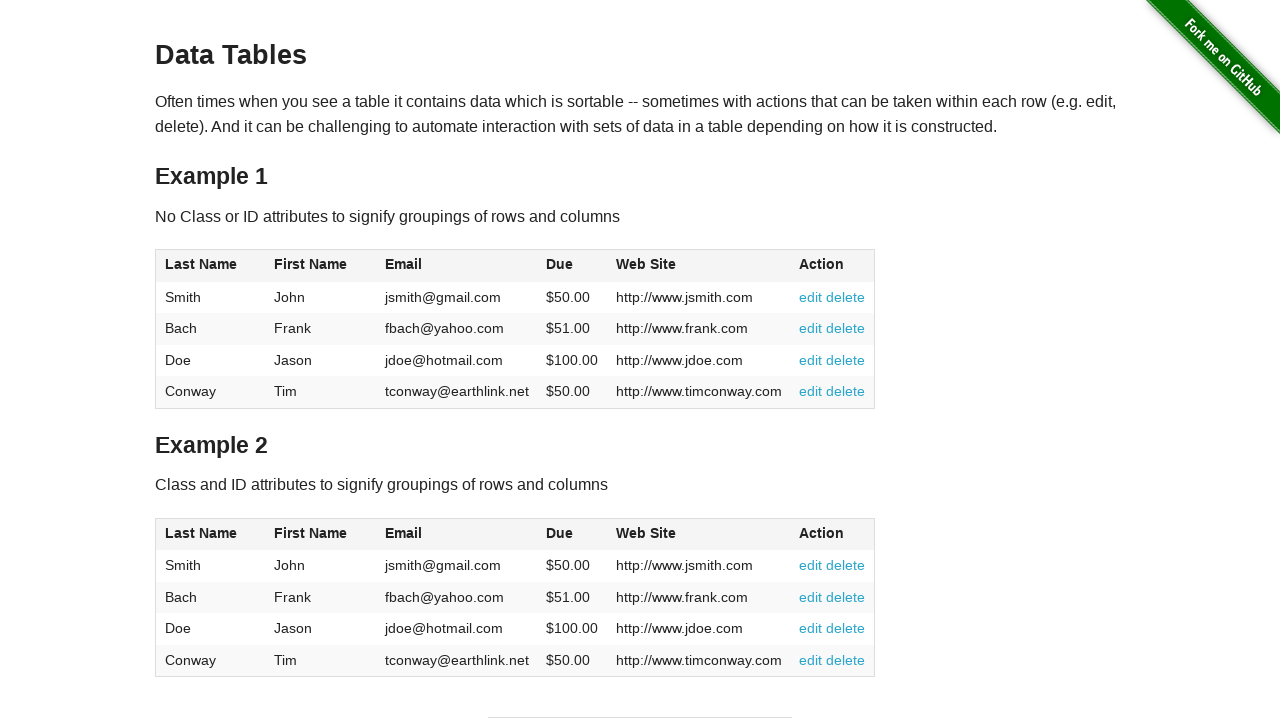

Waited for Table 2 to load
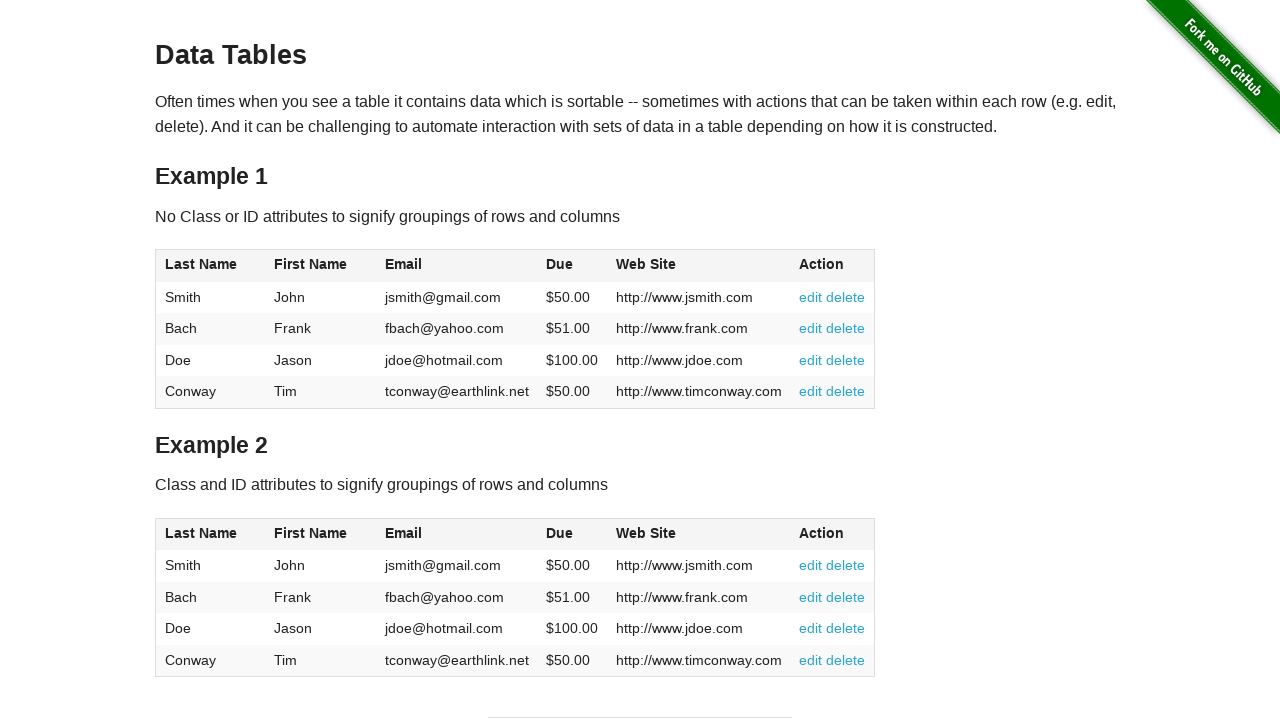

Clicked on Last Name column header to sort Table 2 at (210, 534) on #table2 thead th:has-text('Last Name')
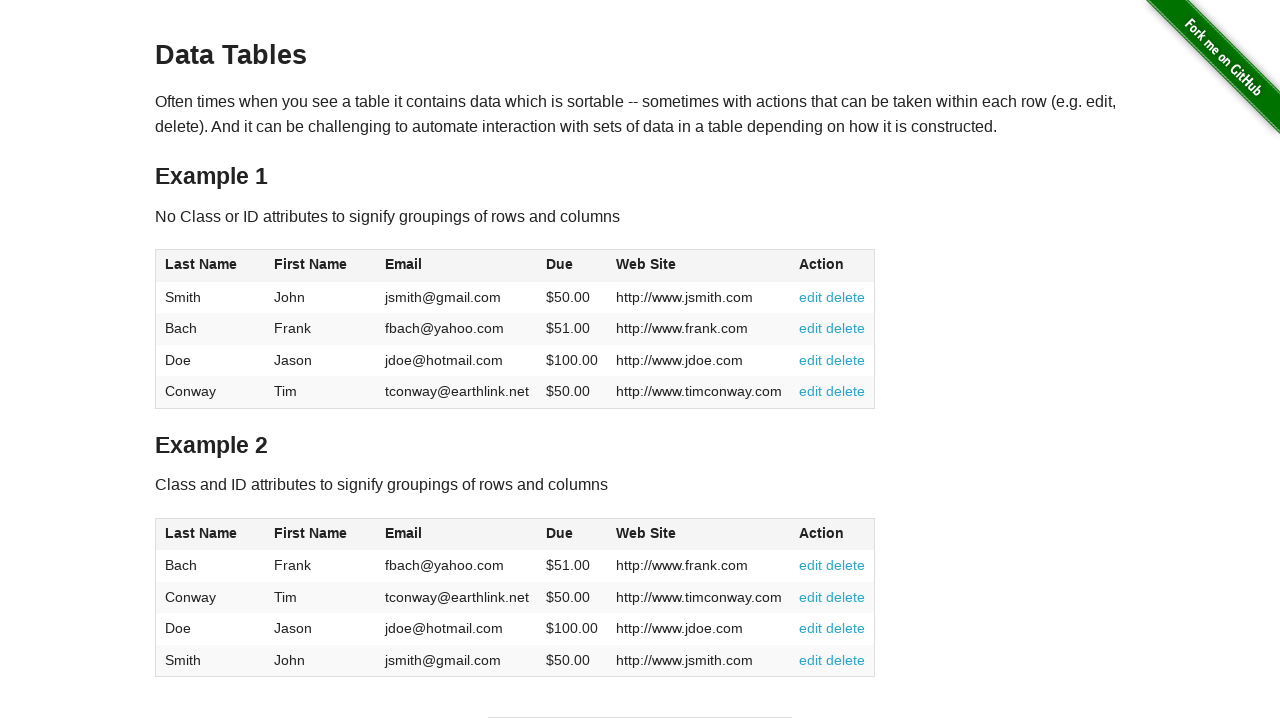

Verified sorting completed with 'Bach' appearing in first row of Table 2
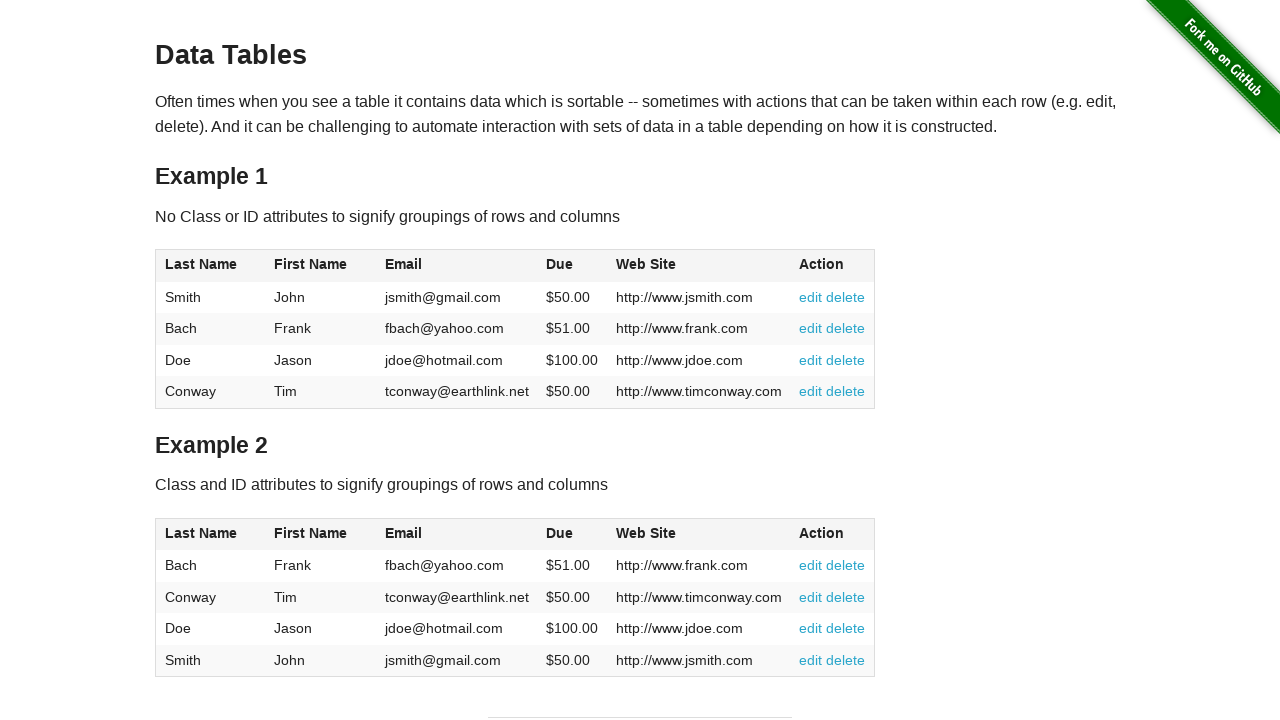

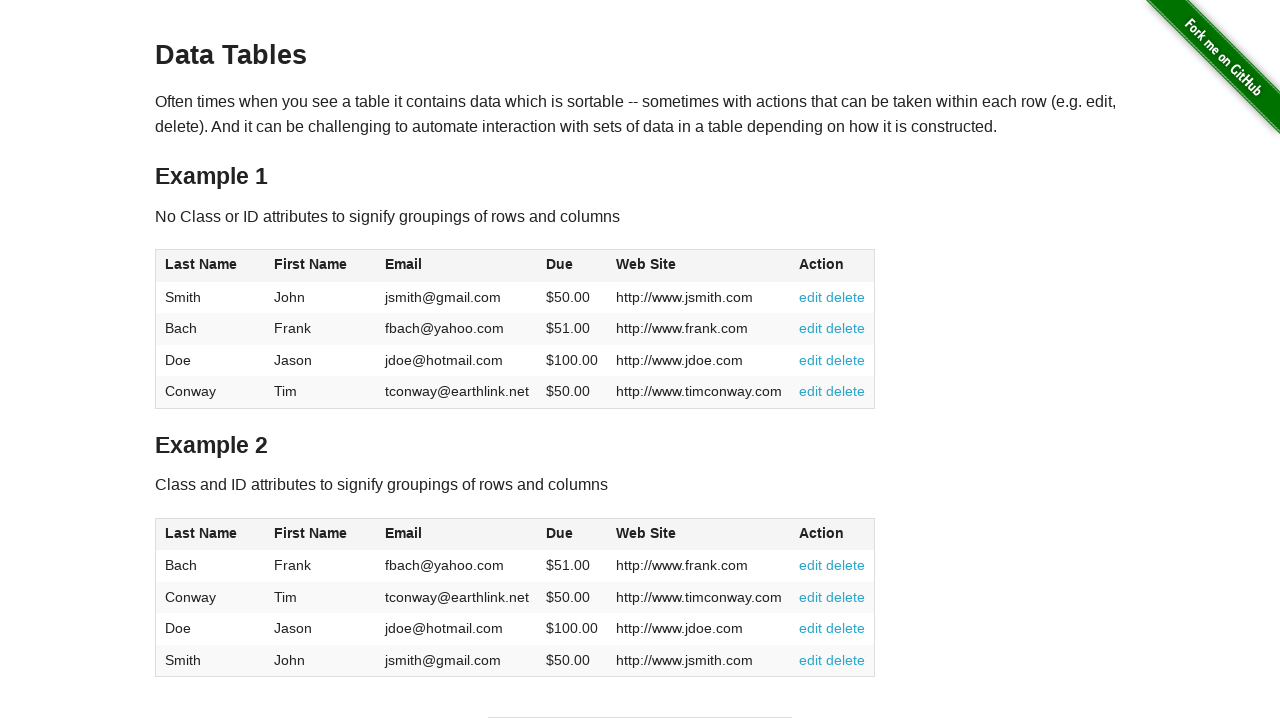